Navigates to the Bukhari hadith collection page, clicks on a randomly selected book from the list, and waits for the hadith content to load on the book's page.

Starting URL: https://sunnah.com/bukhari

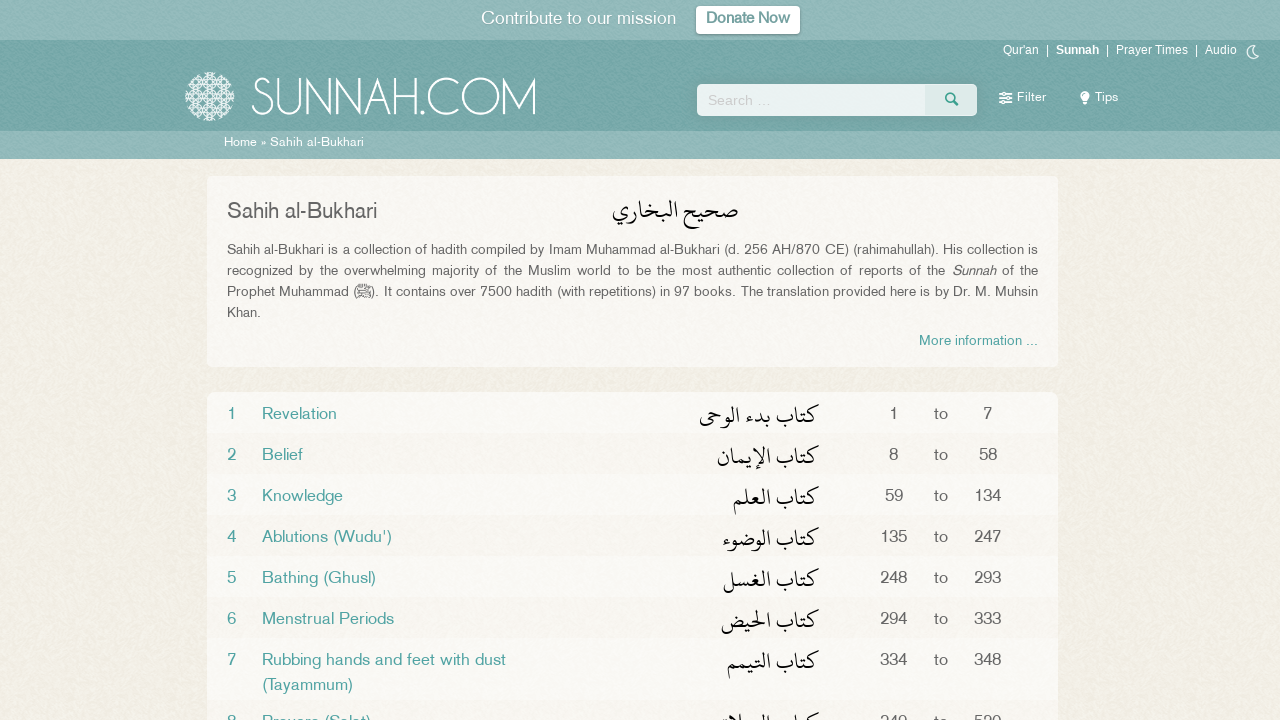

Waited for book titles to load on Bukhari collection page
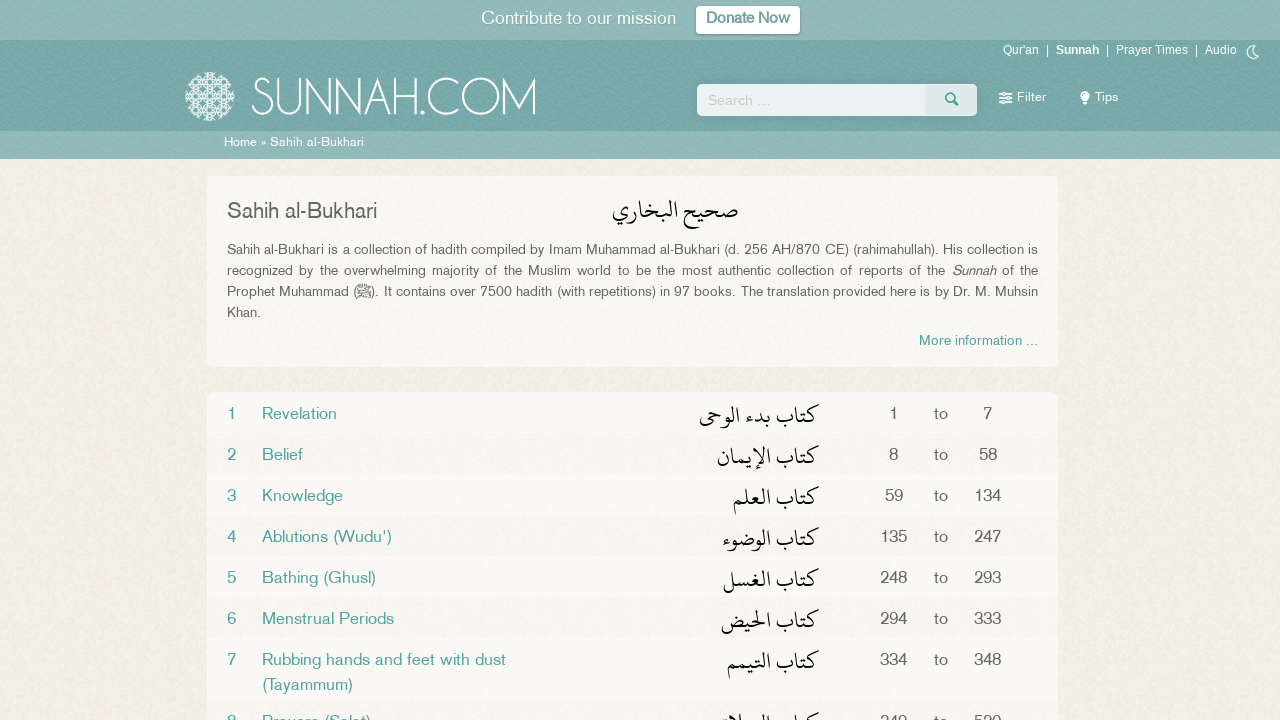

Located all book title elements
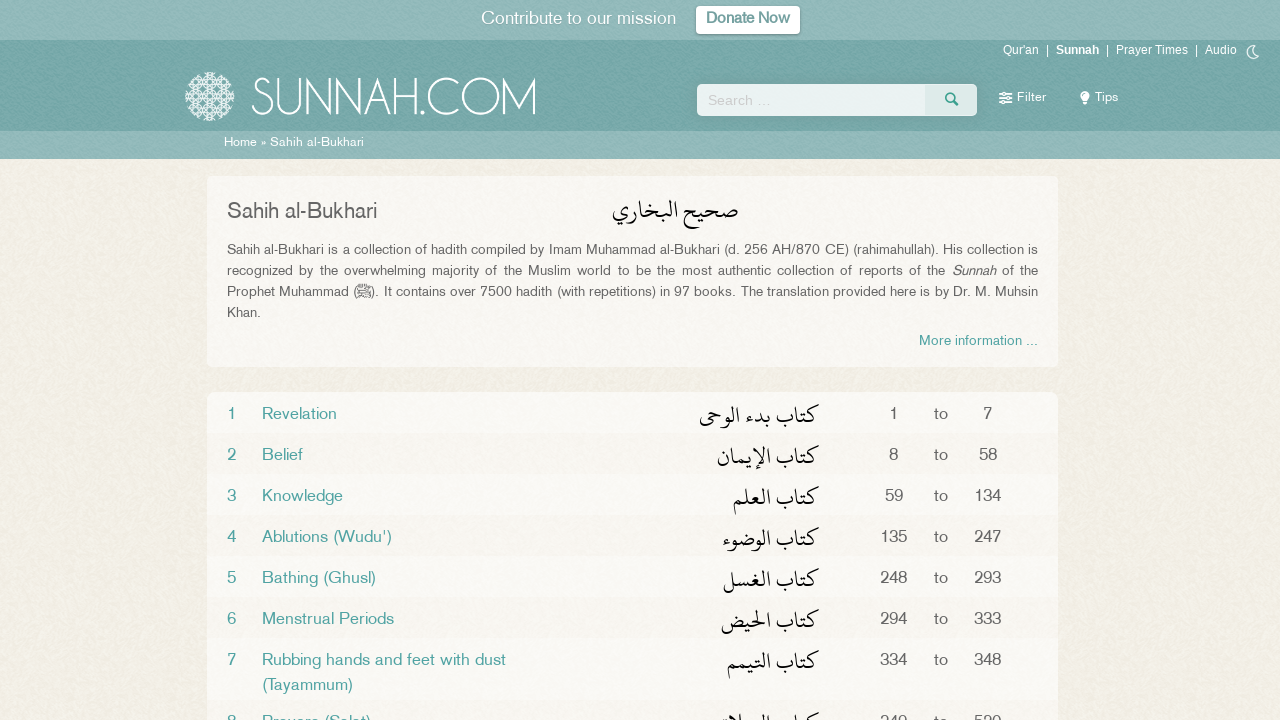

Found 97 books in the collection
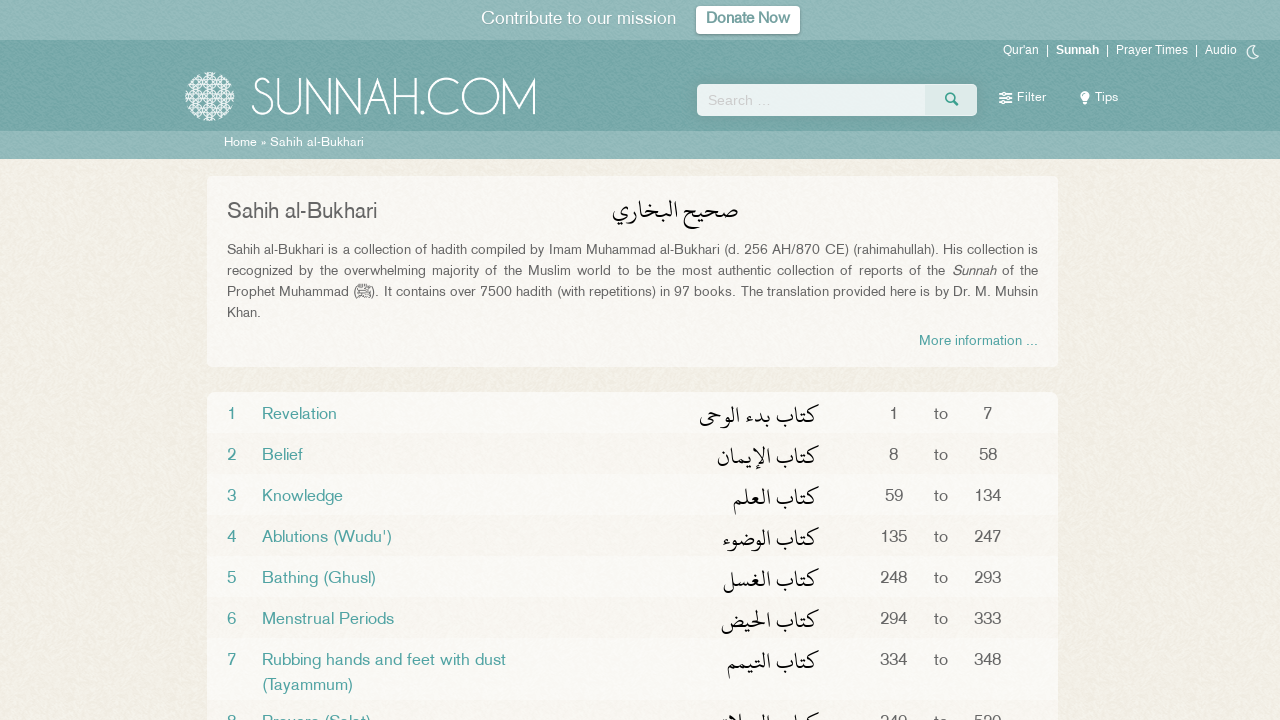

Selected random book at index 73
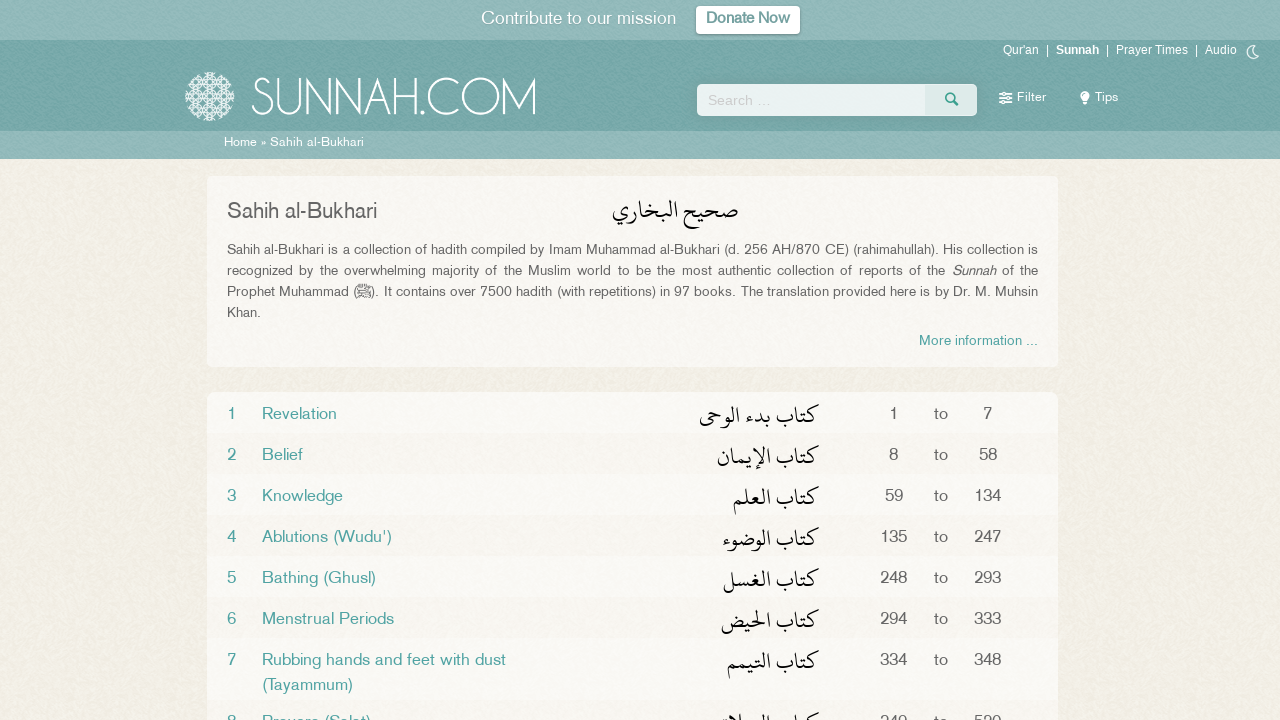

Clicked on book at index 73 at (633, 360) on .book_title.title >> nth=73
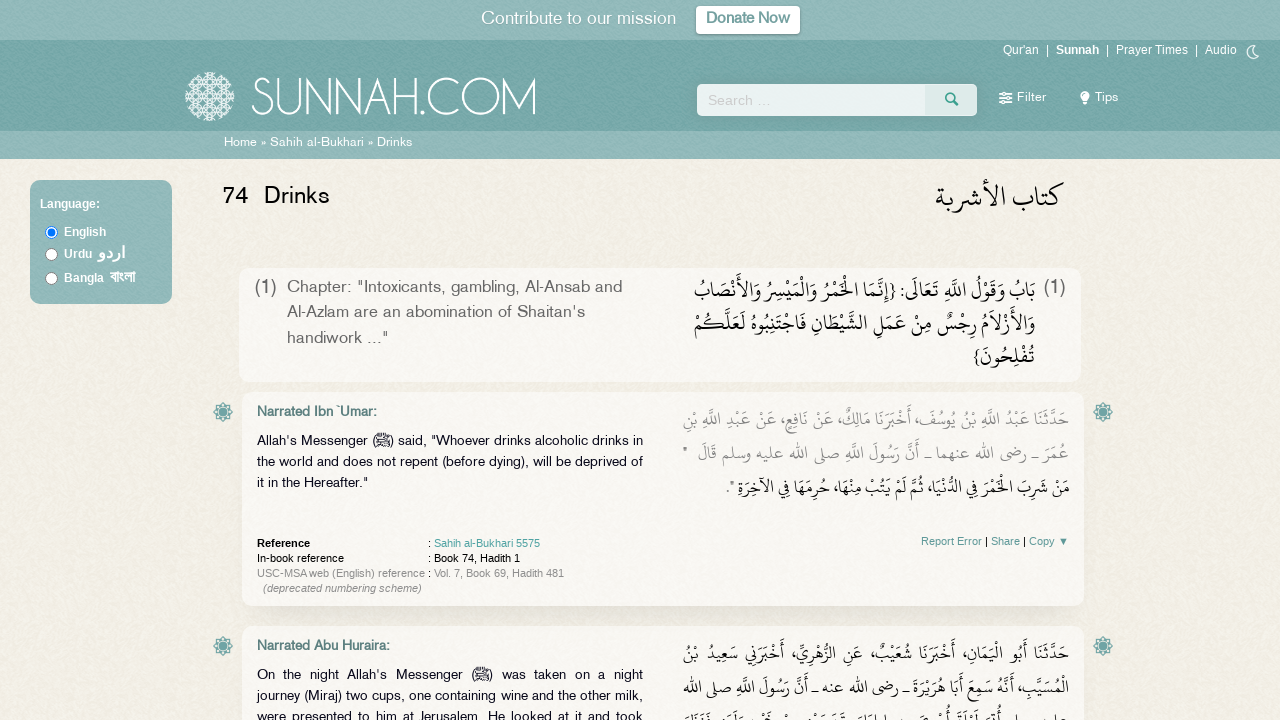

Waited for hadith containers to load on the book page
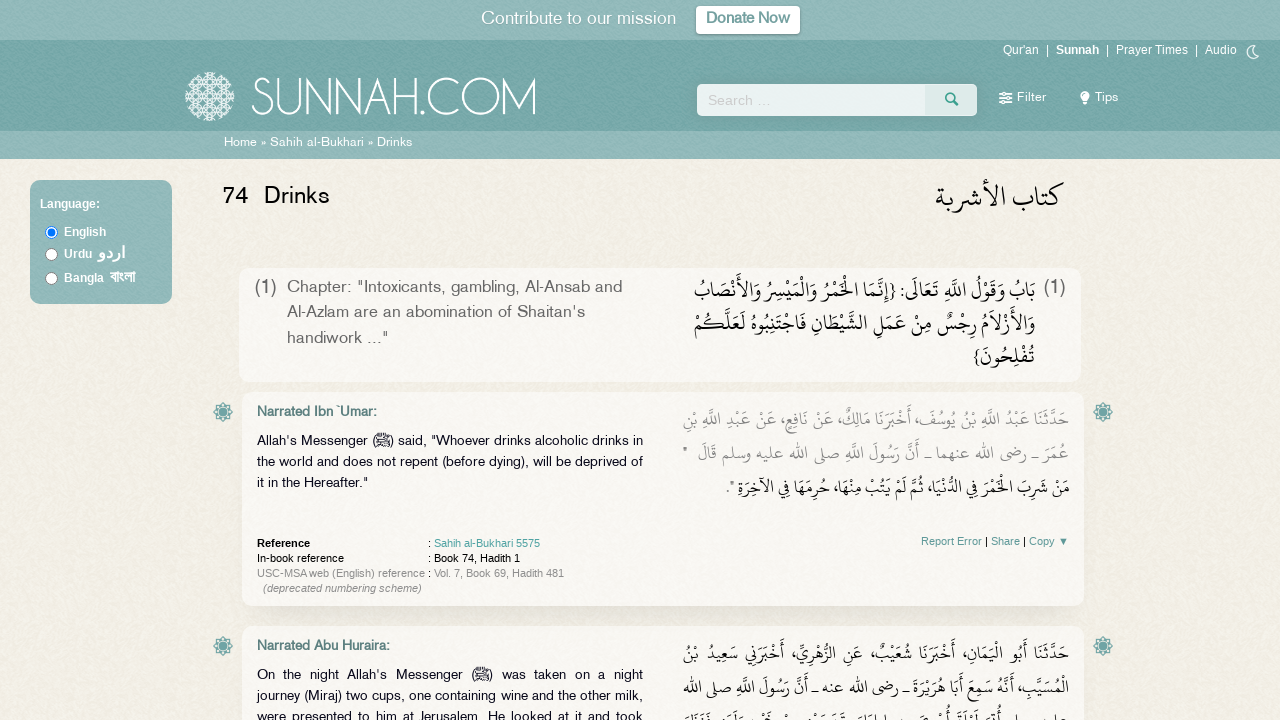

Verified English hadith content is displayed
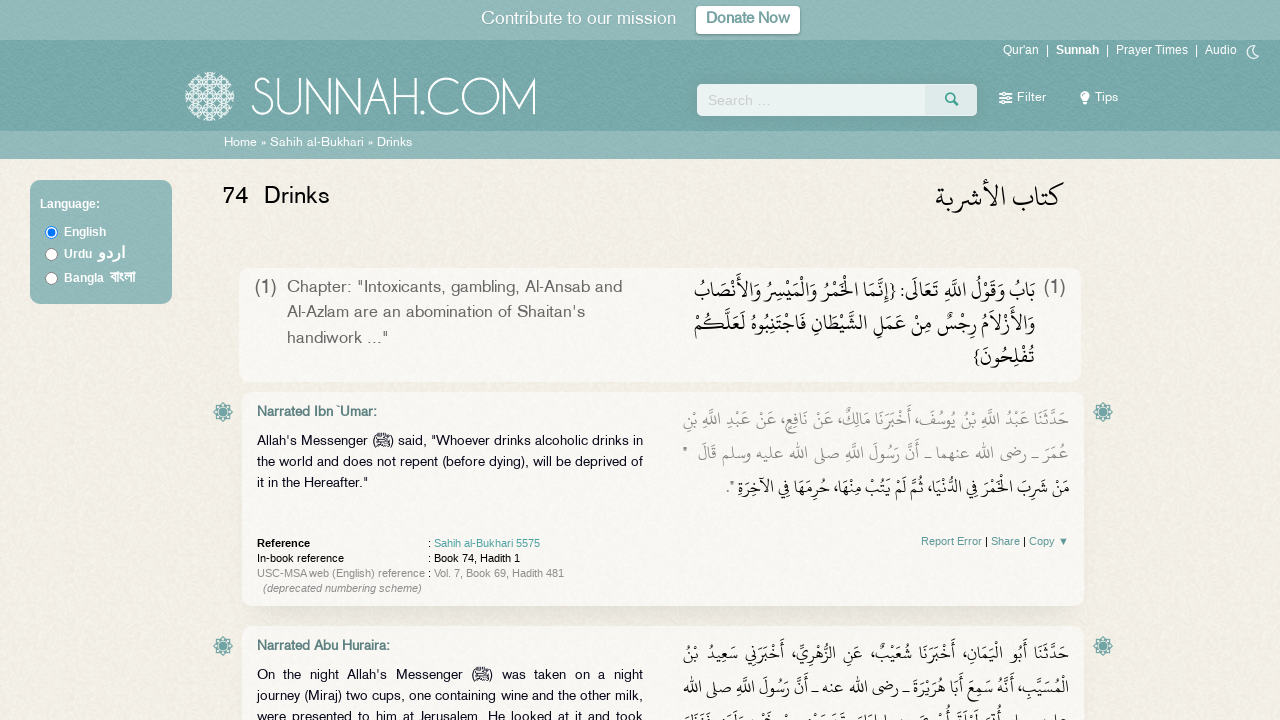

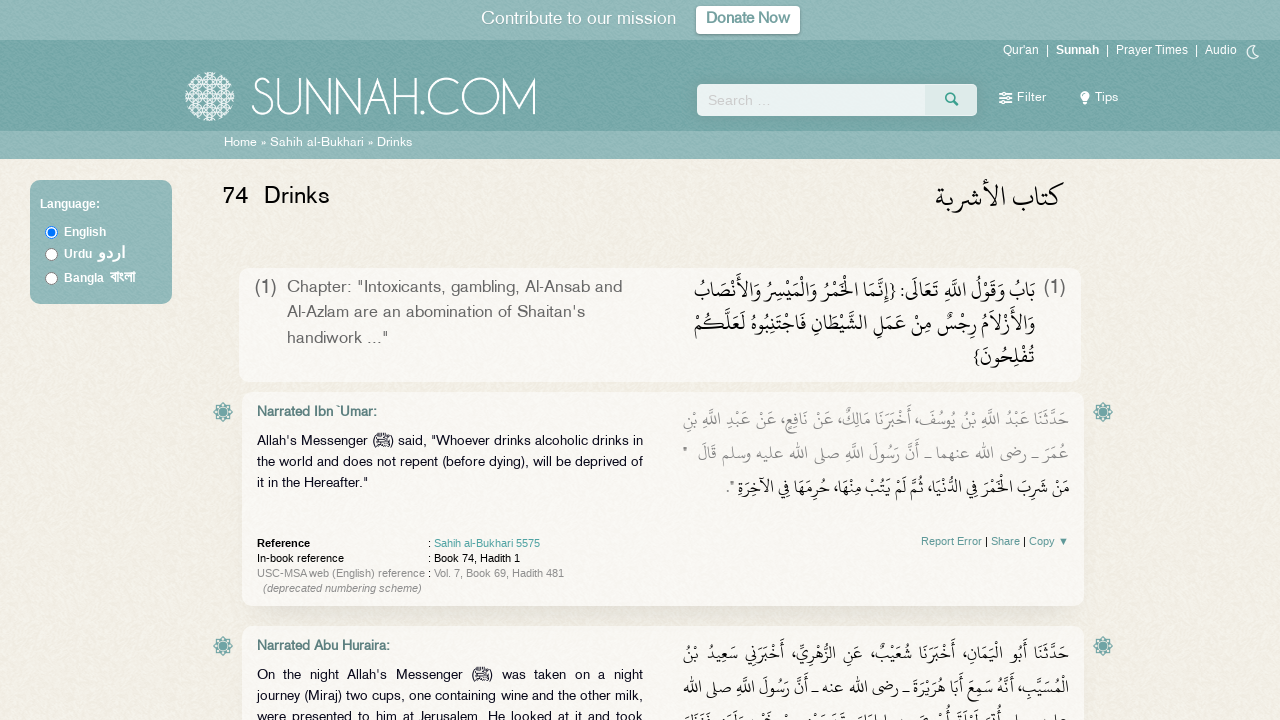